Tests NuGet.org search functionality by searching for "NOpenPage" project and verifying it appears in the search results

Starting URL: https://www.nuget.org

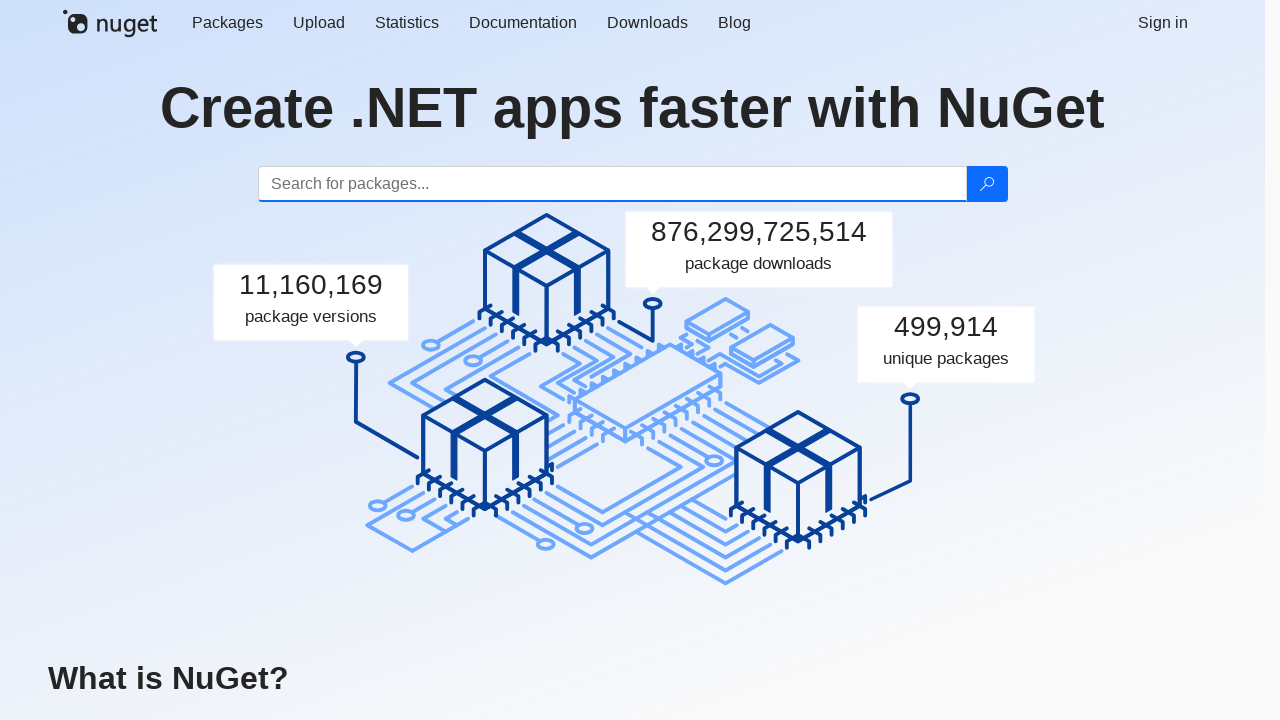

Filled search box with 'NOpenPage' project name on input[name='q']
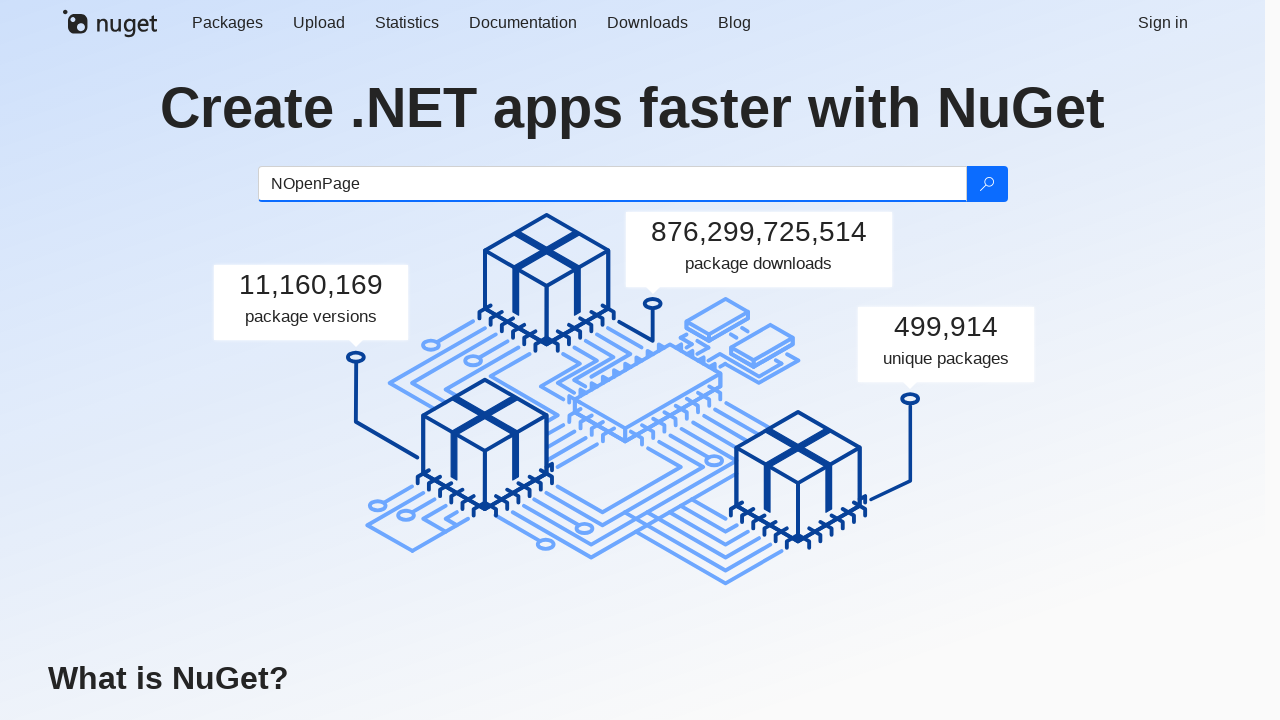

Pressed Enter to submit search query on input[name='q']
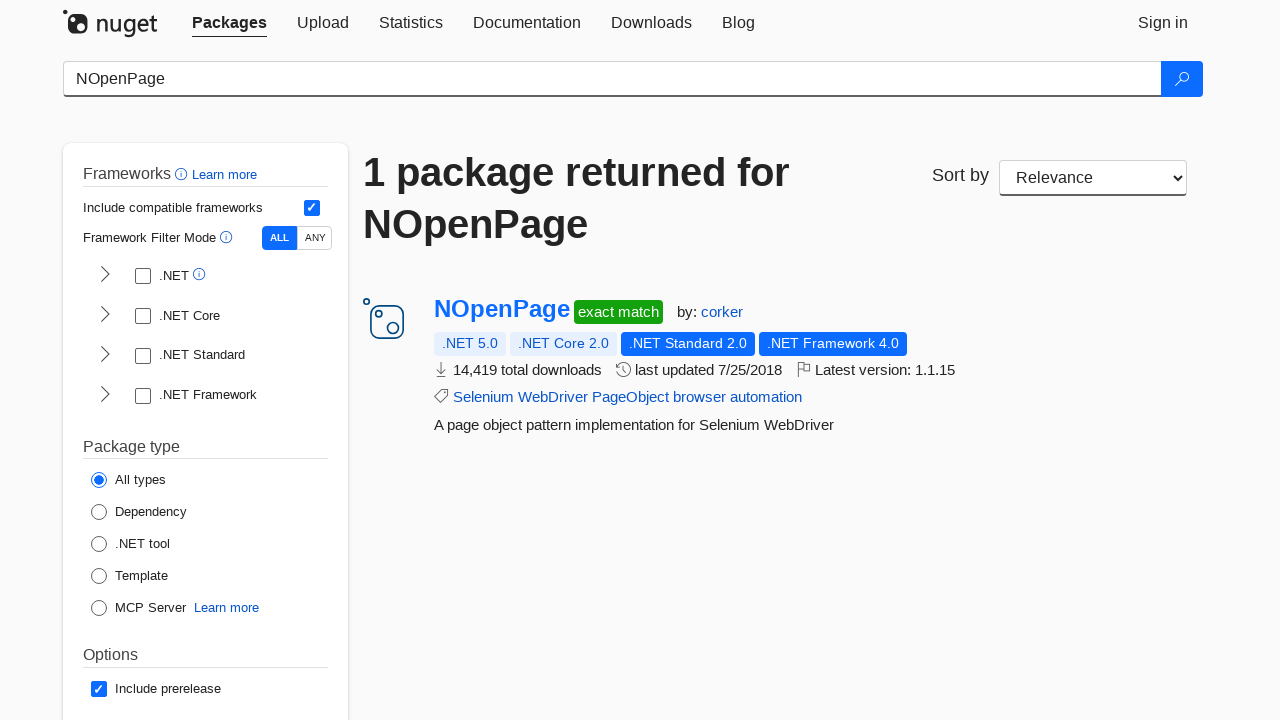

Search results package list loaded
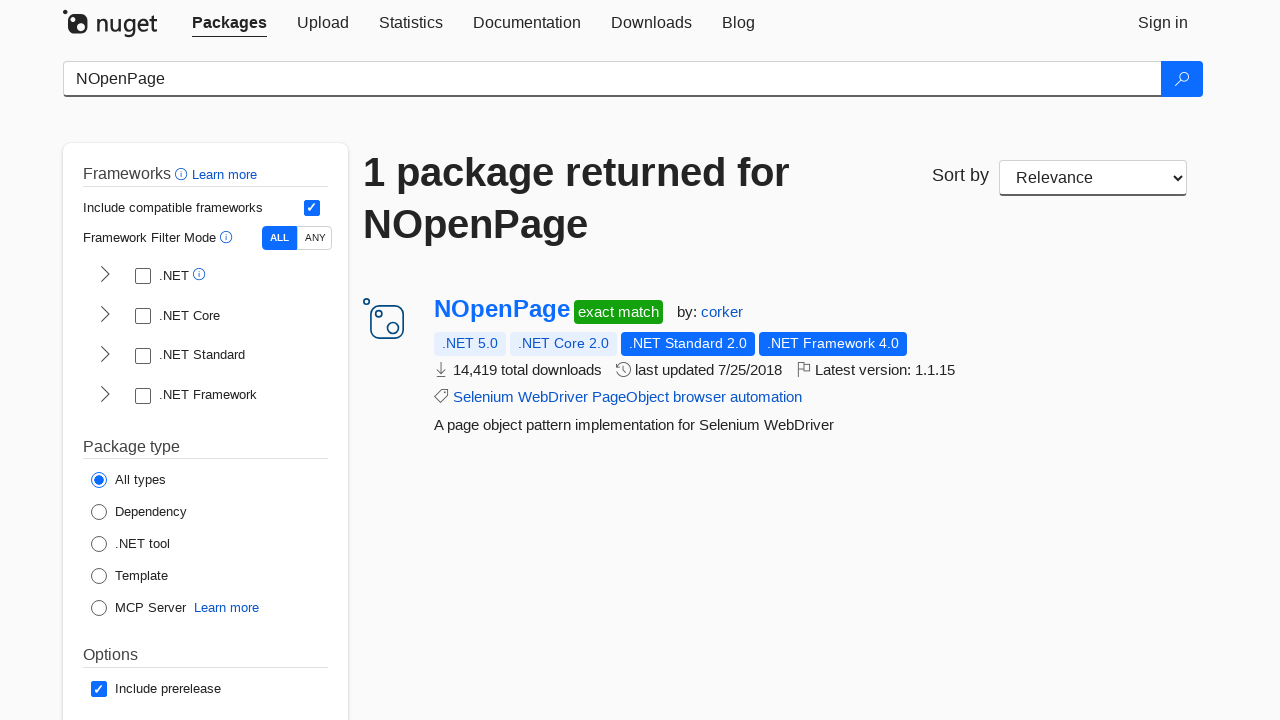

Verified NOpenPage appears in search results
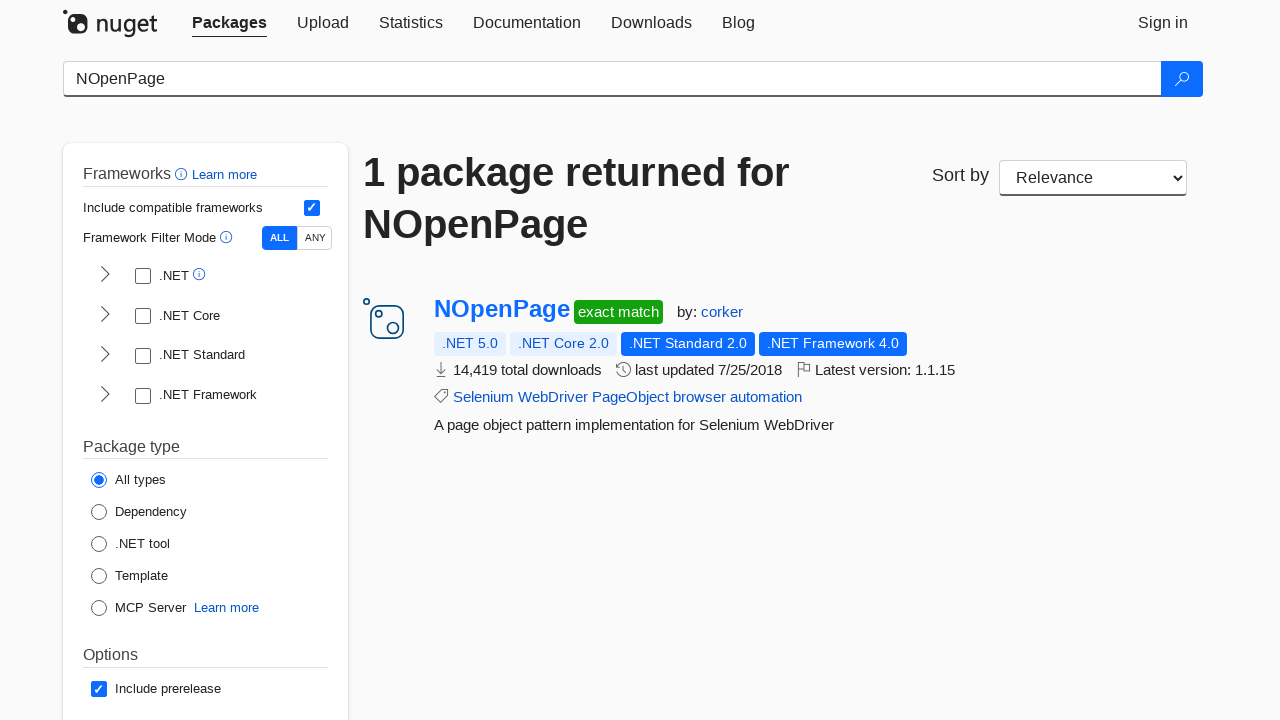

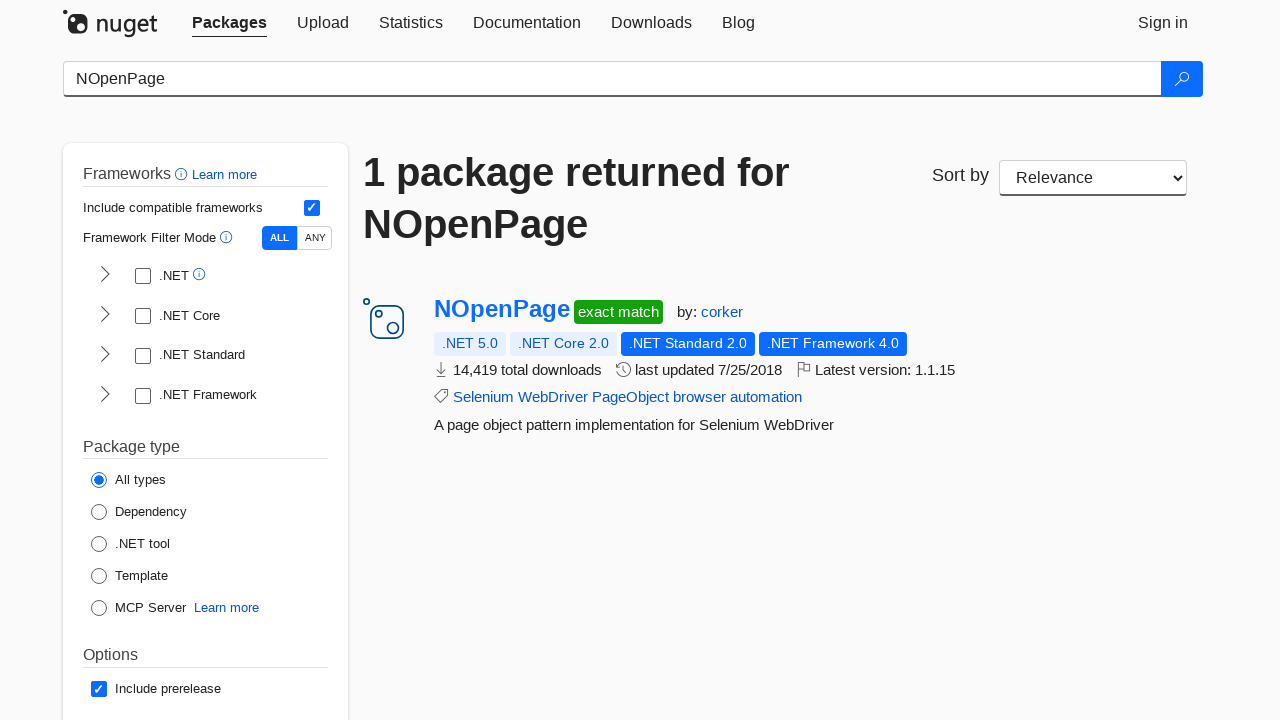